Comprehensive test of various UI elements including text boxes, buttons, checkboxes, radio buttons, alerts, mouse hover actions, highlighting elements, and scrolling on a practice automation page

Starting URL: https://www.rahulshettyacademy.com/AutomationPractice/

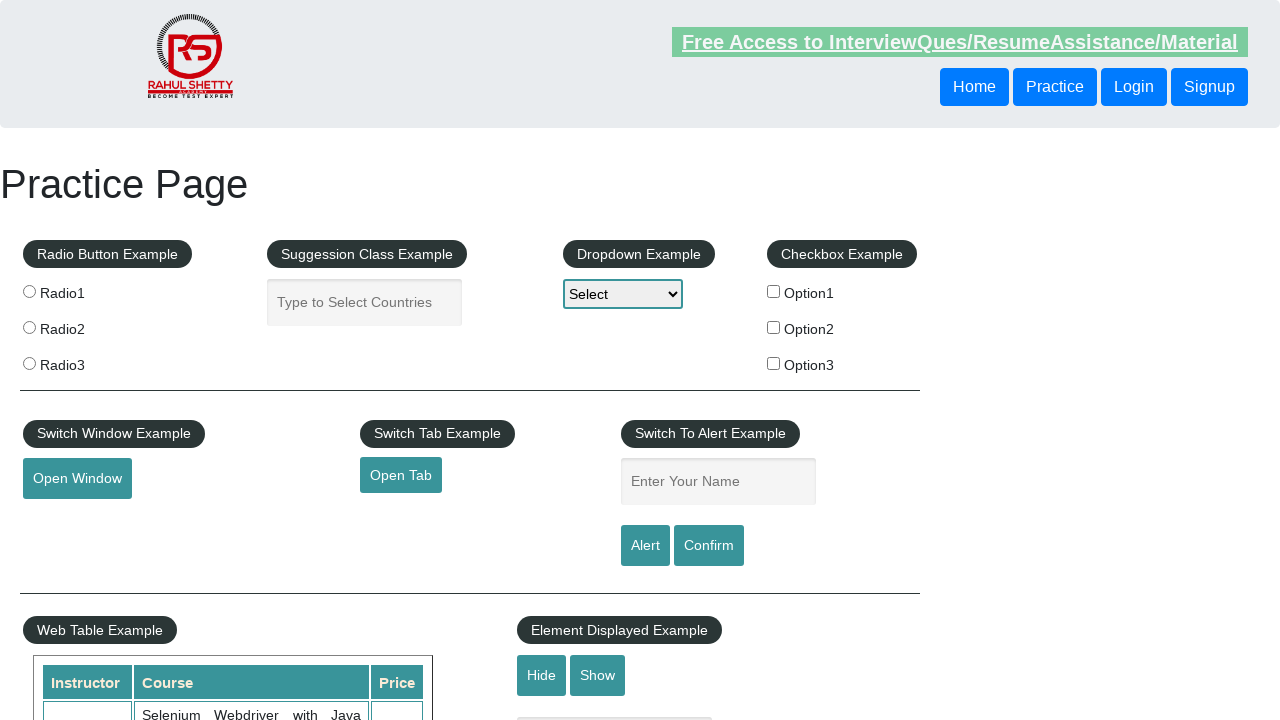

Filled name field with 'Welcome to Selenium' on #name
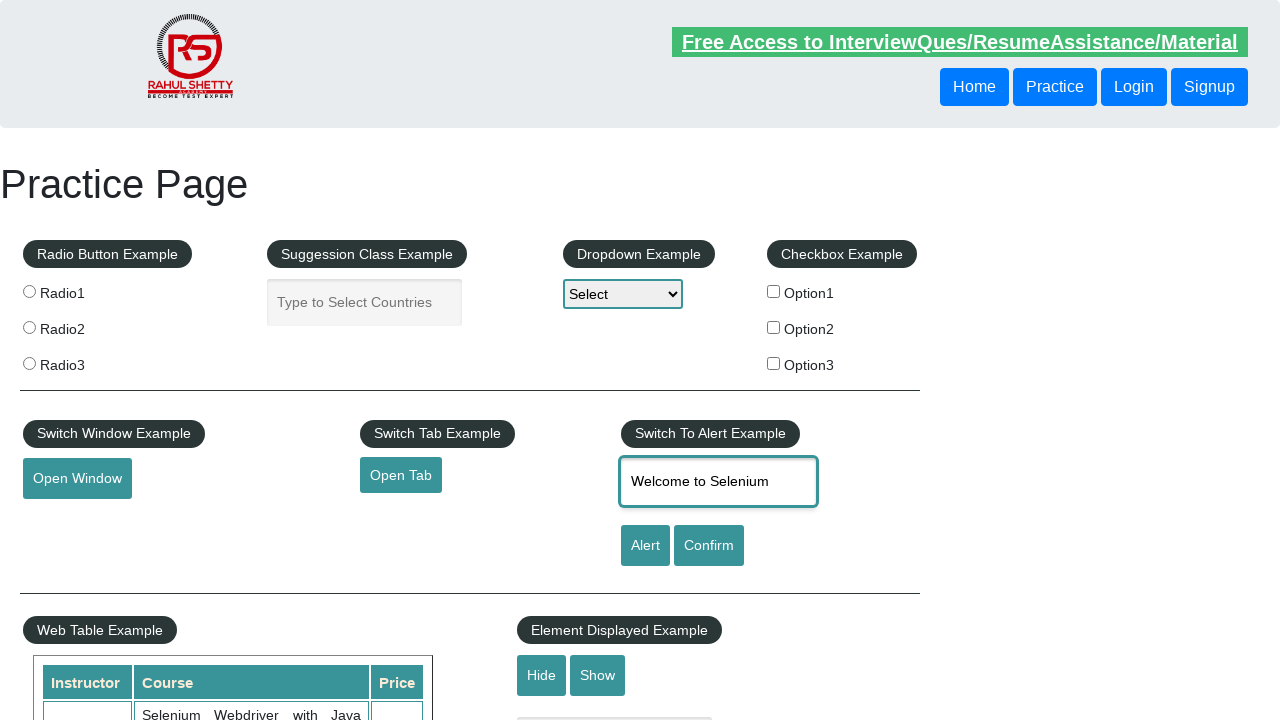

Cleared name field on #name
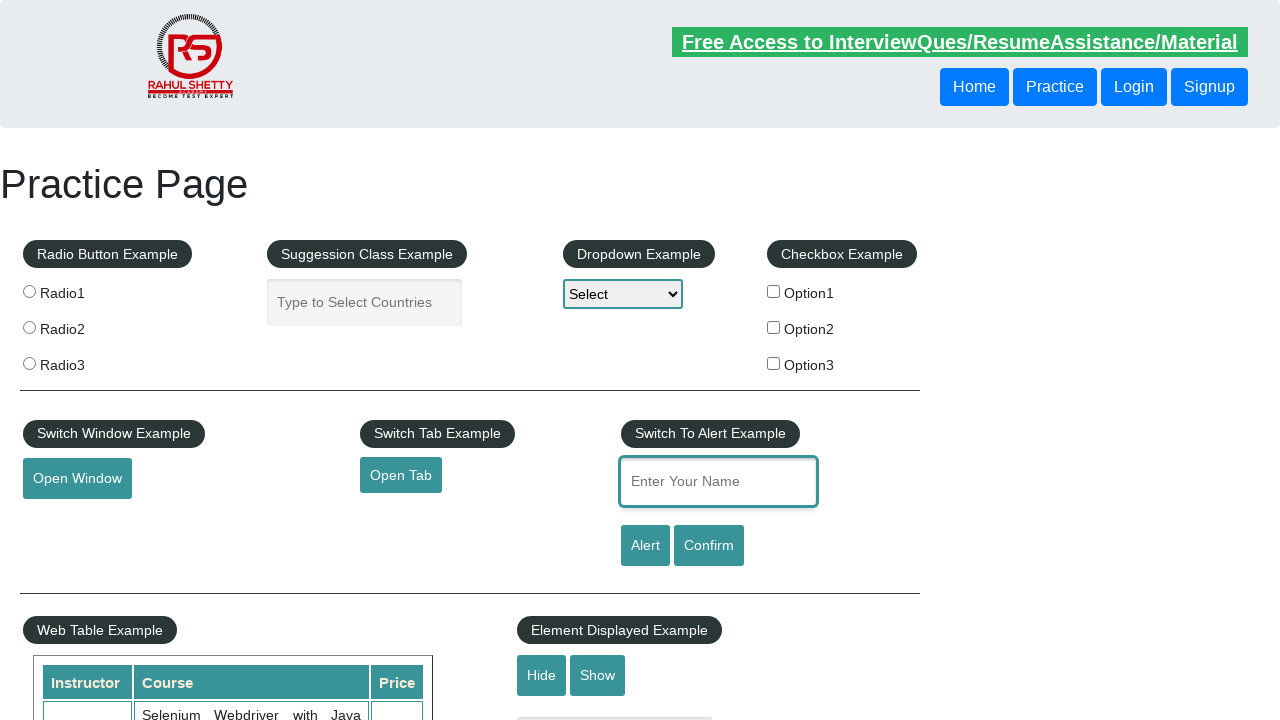

Filled name field with 'Welcome to Selenium' again on #name
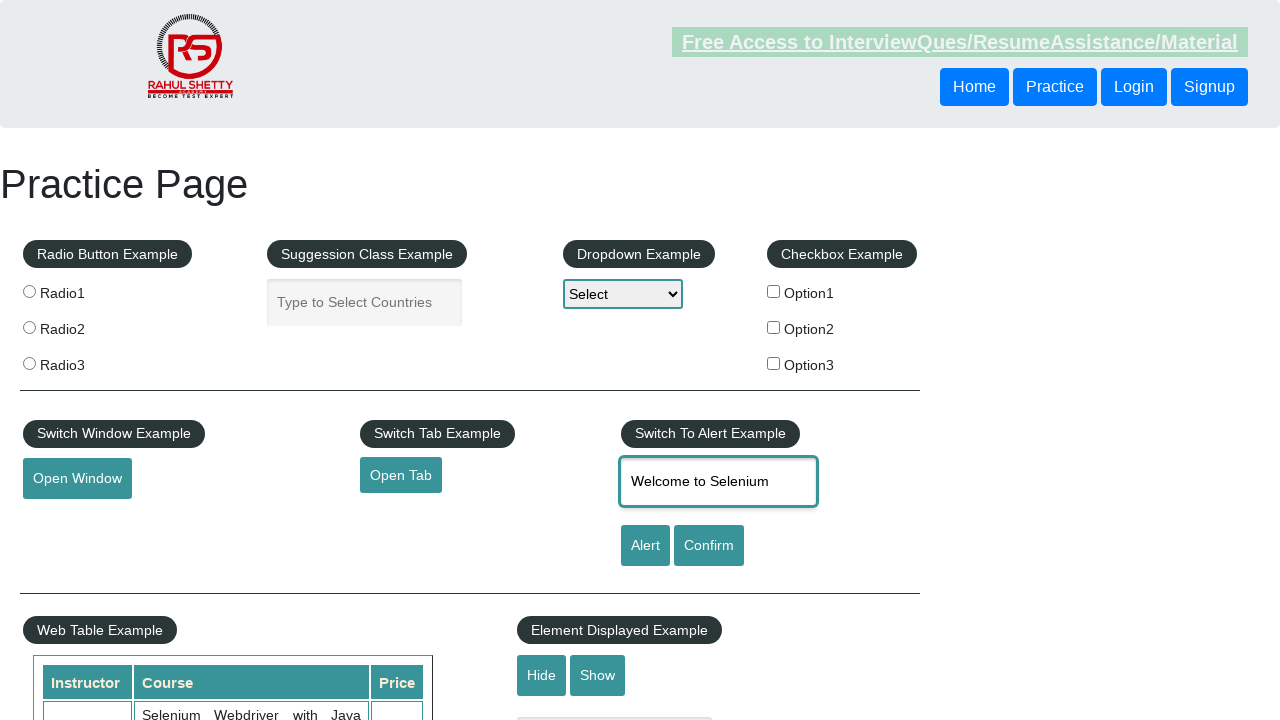

Pressed Tab key to move focus away from name field on #name
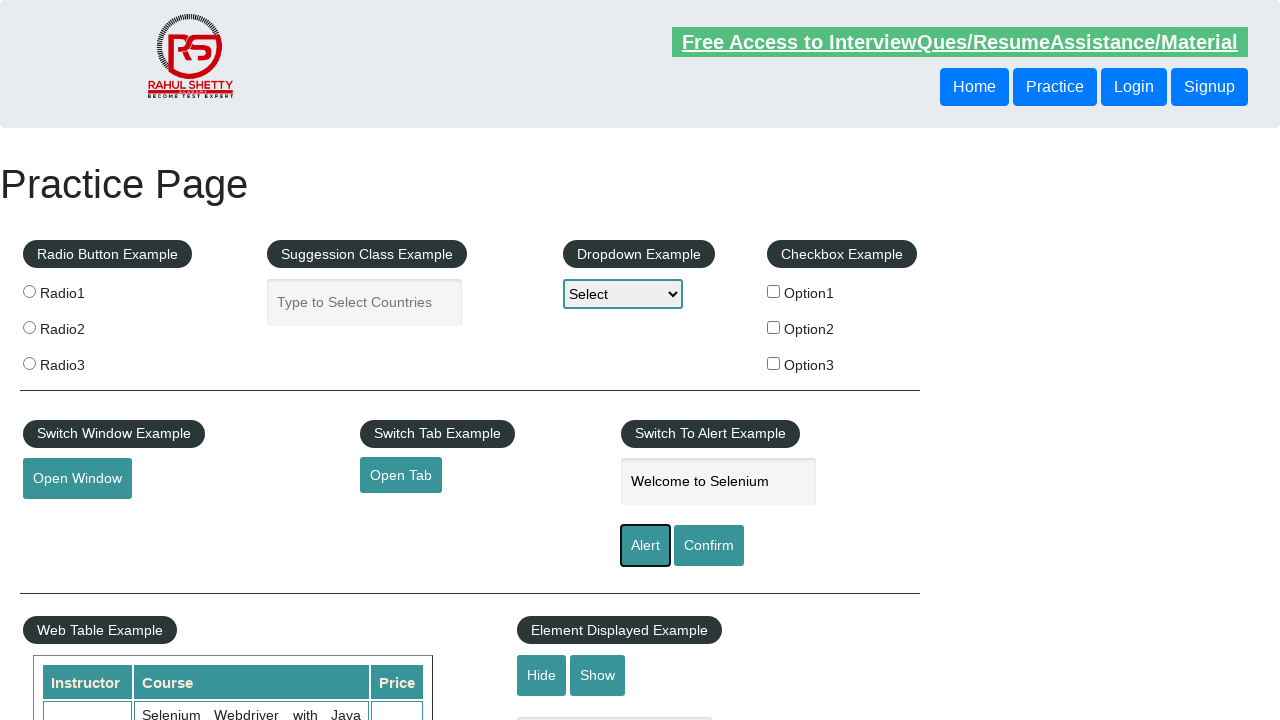

Pressed Enter key in name field on #name
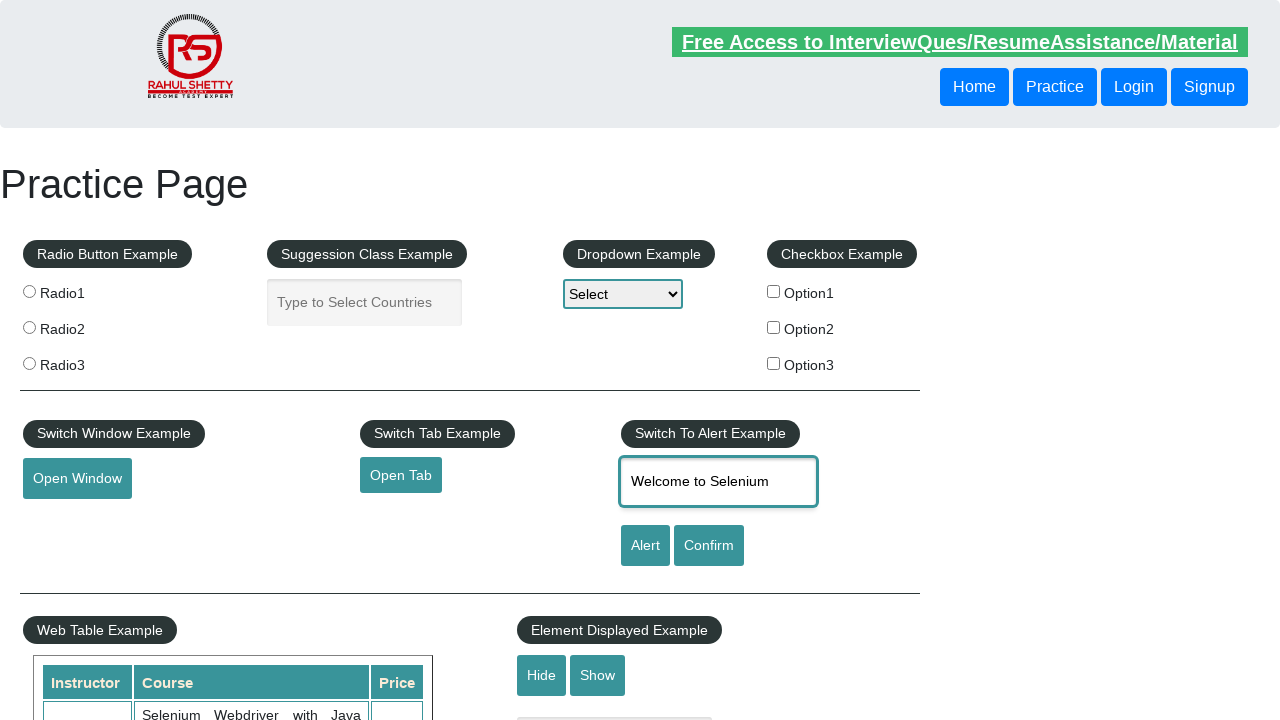

Clicked 'Open Window' button at (77, 479) on button:has-text('Open Window')
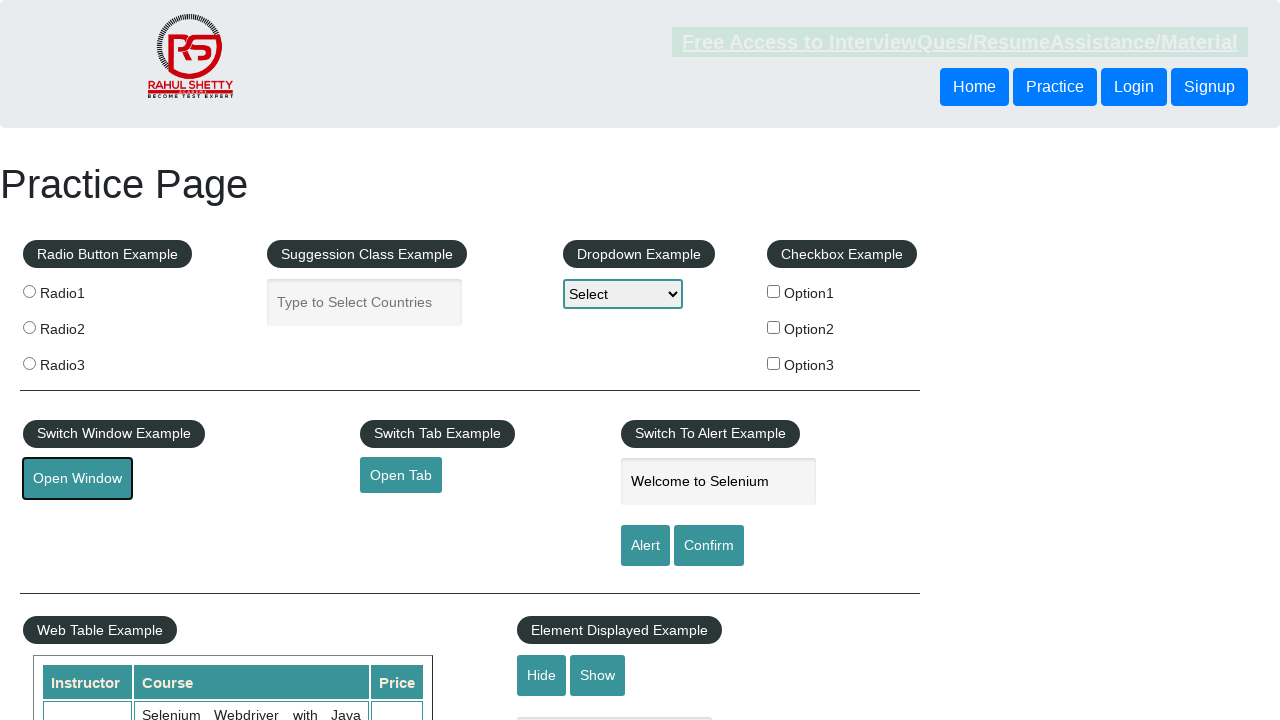

Clicked 'Open Window' button again for hover action at (77, 479) on button:has-text('Open Window')
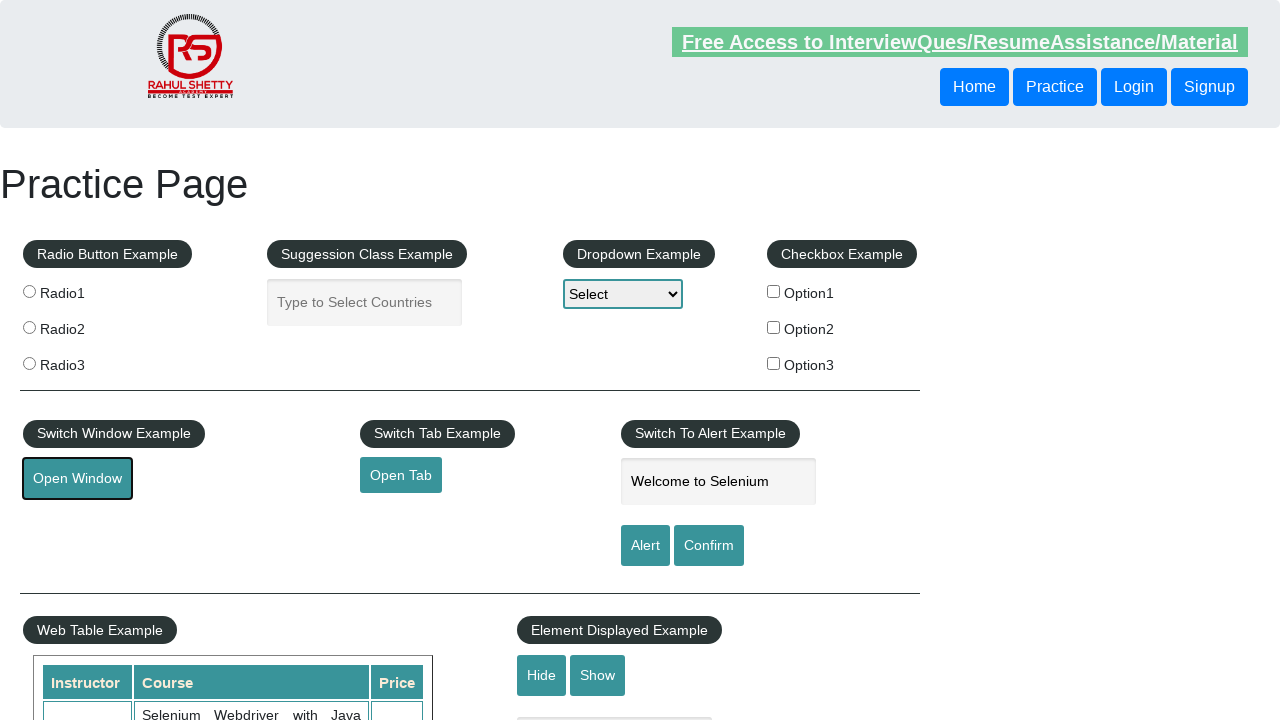

Checked checkbox option 2 at (774, 327) on #checkBoxOption2
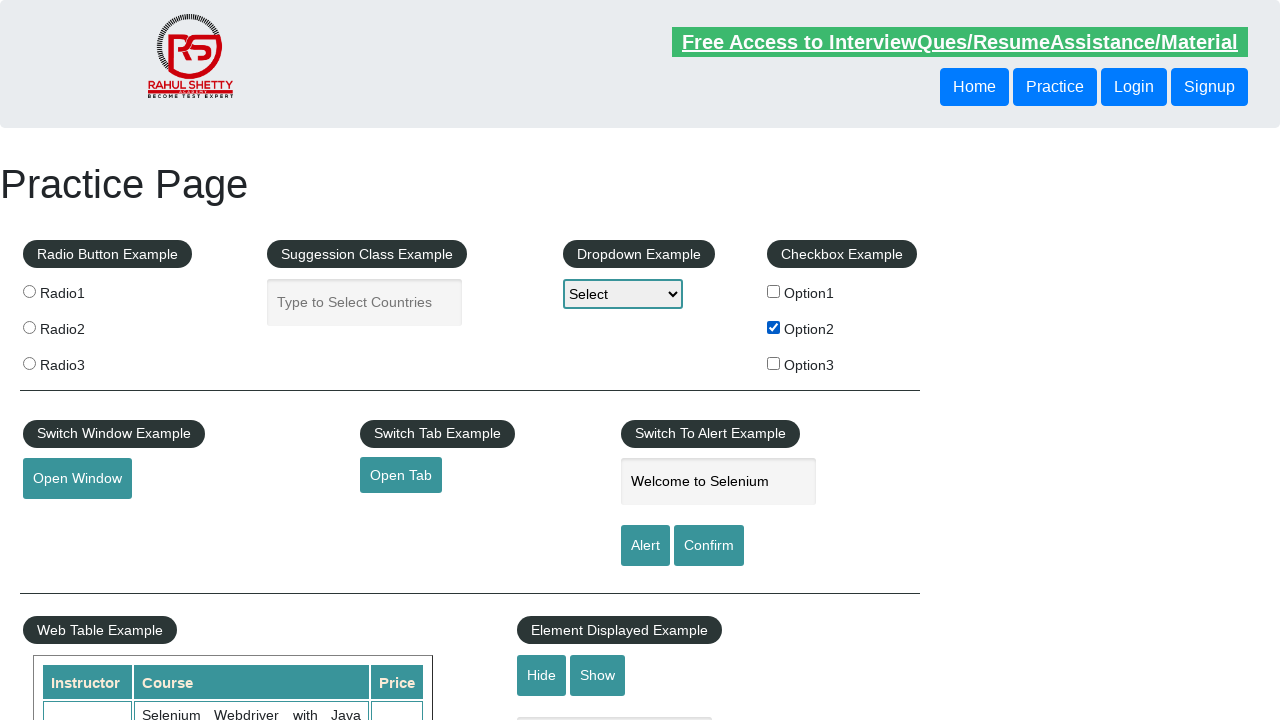

Checked checkbox option 1 at (774, 291) on #checkBoxOption1
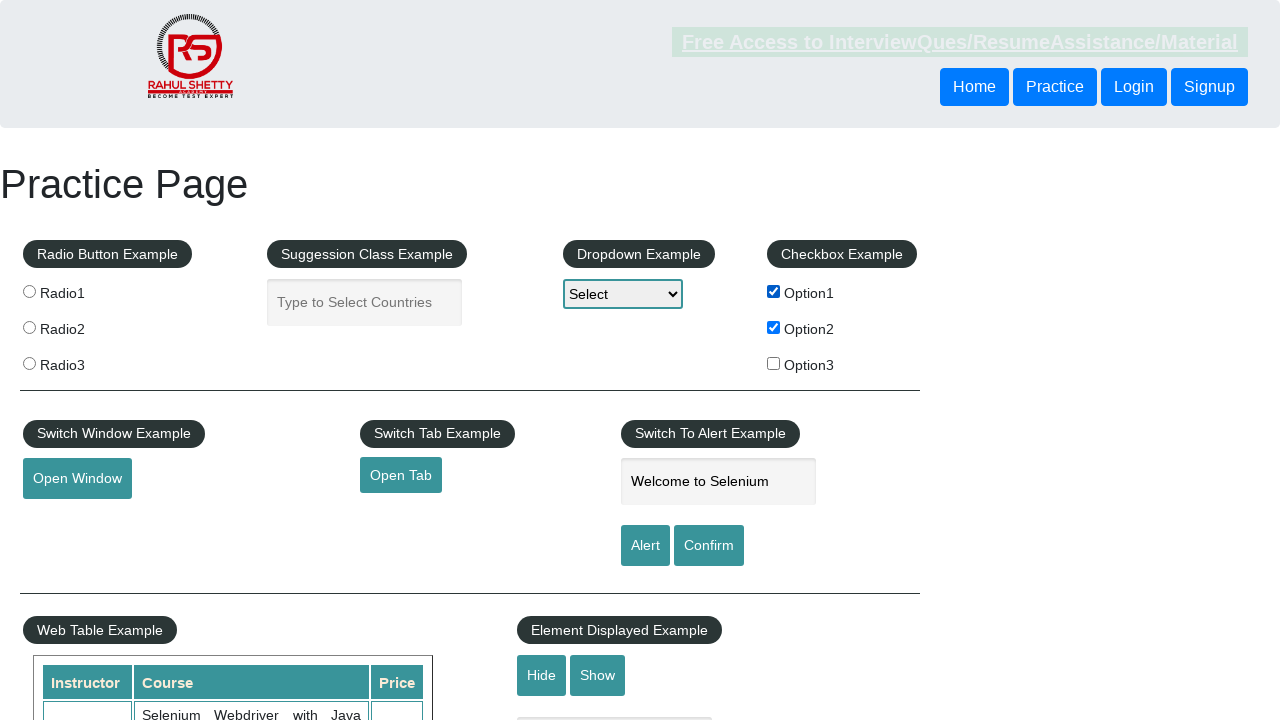

Checked checkbox option 3 at (774, 363) on #checkBoxOption3
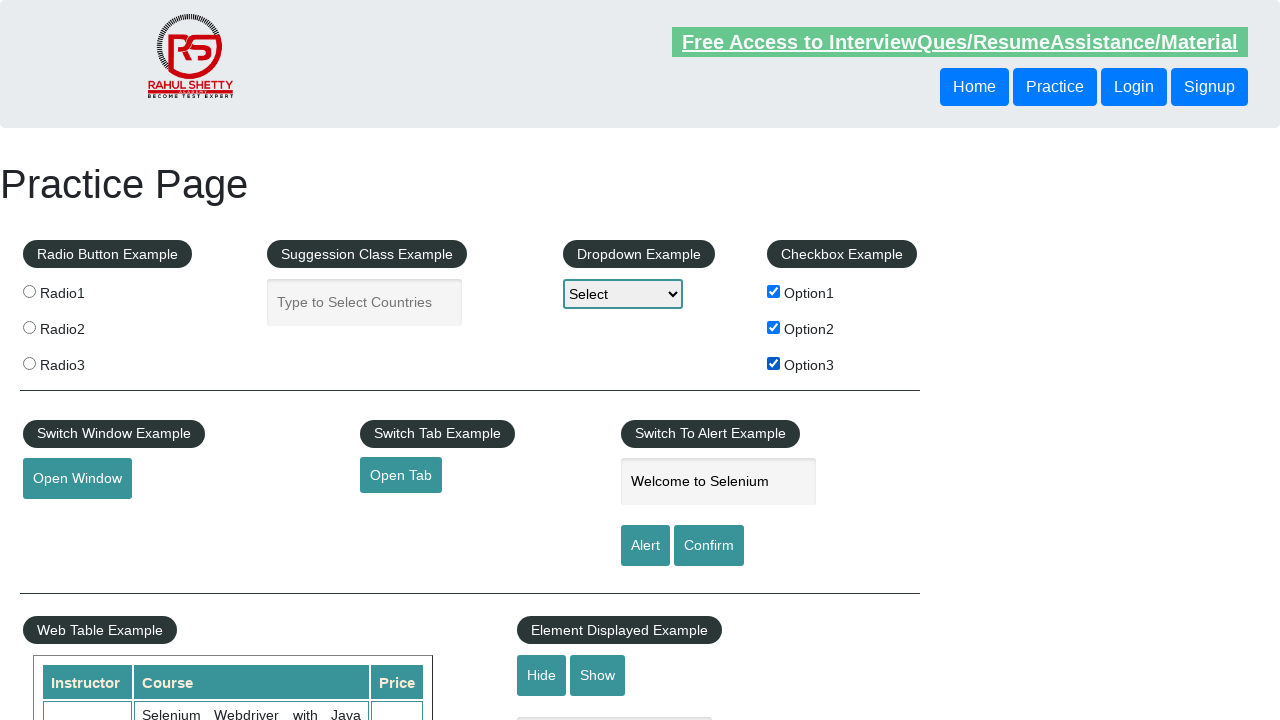

Selected radio button option 1 at (29, 291) on //input[@value='radio1']
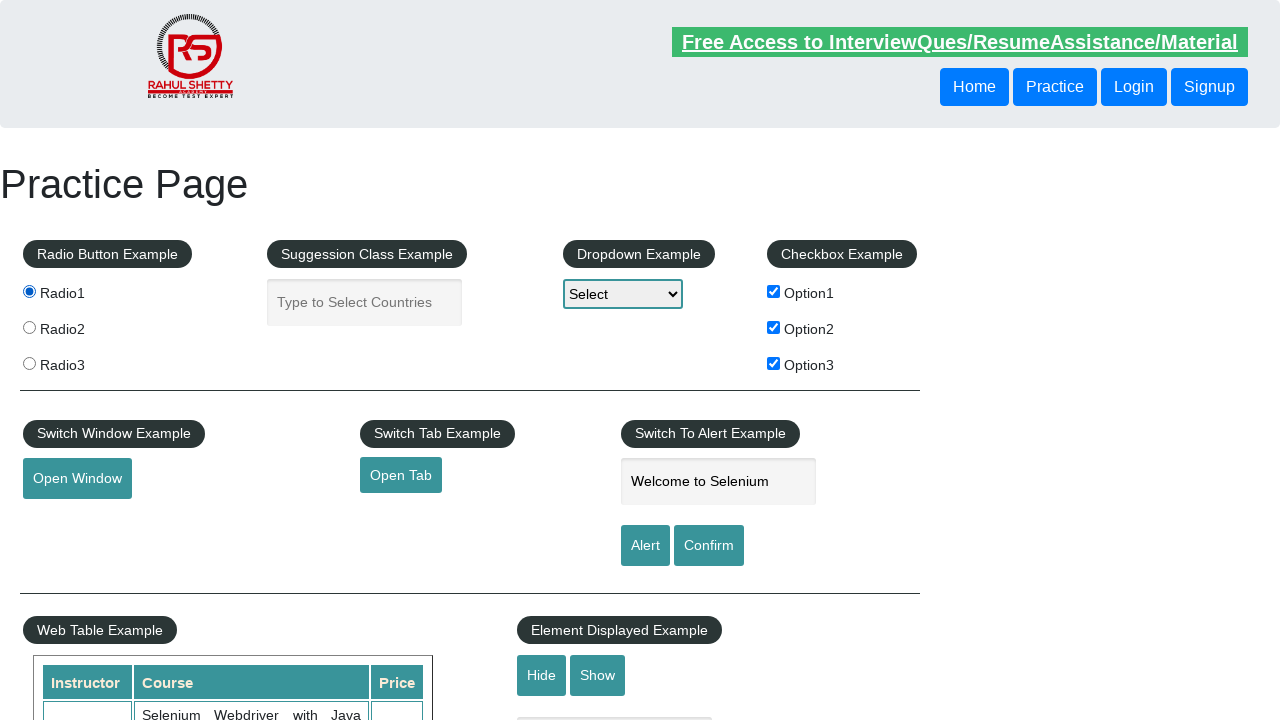

Selected radio button option 2 at (29, 327) on //input[@value='radio2']
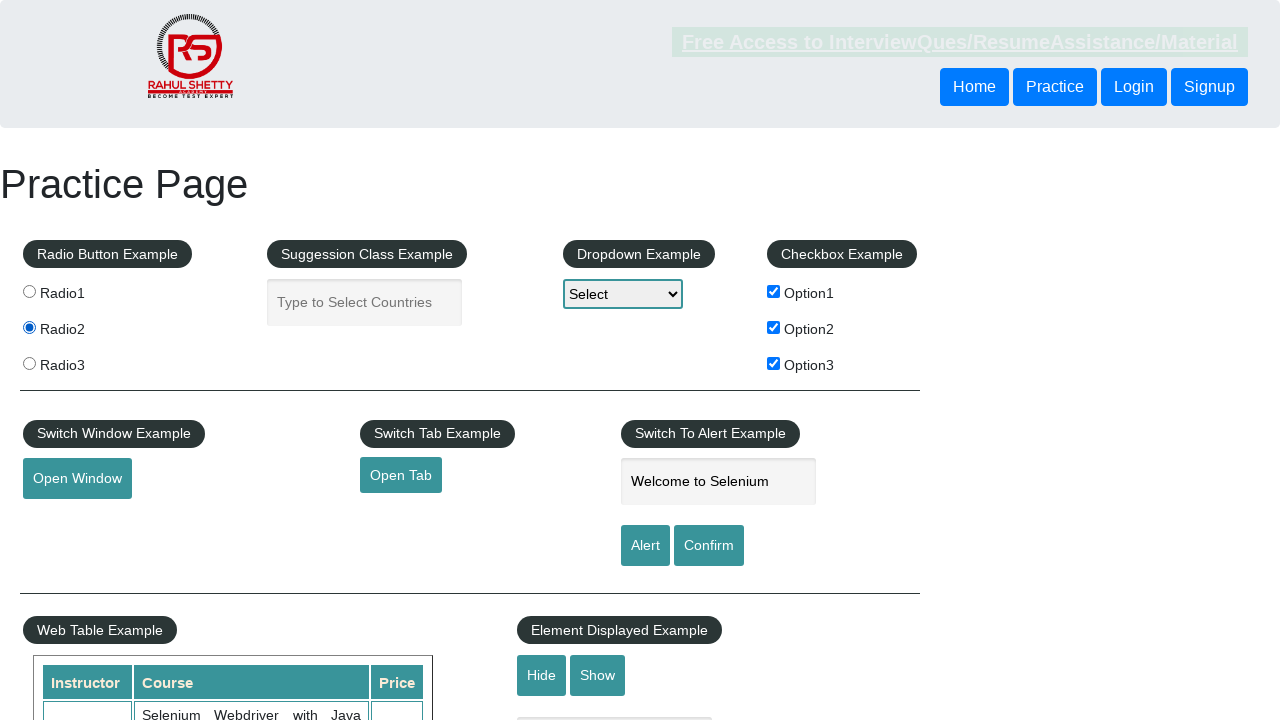

Selected radio button option 3 at (29, 363) on //input[@value='radio3']
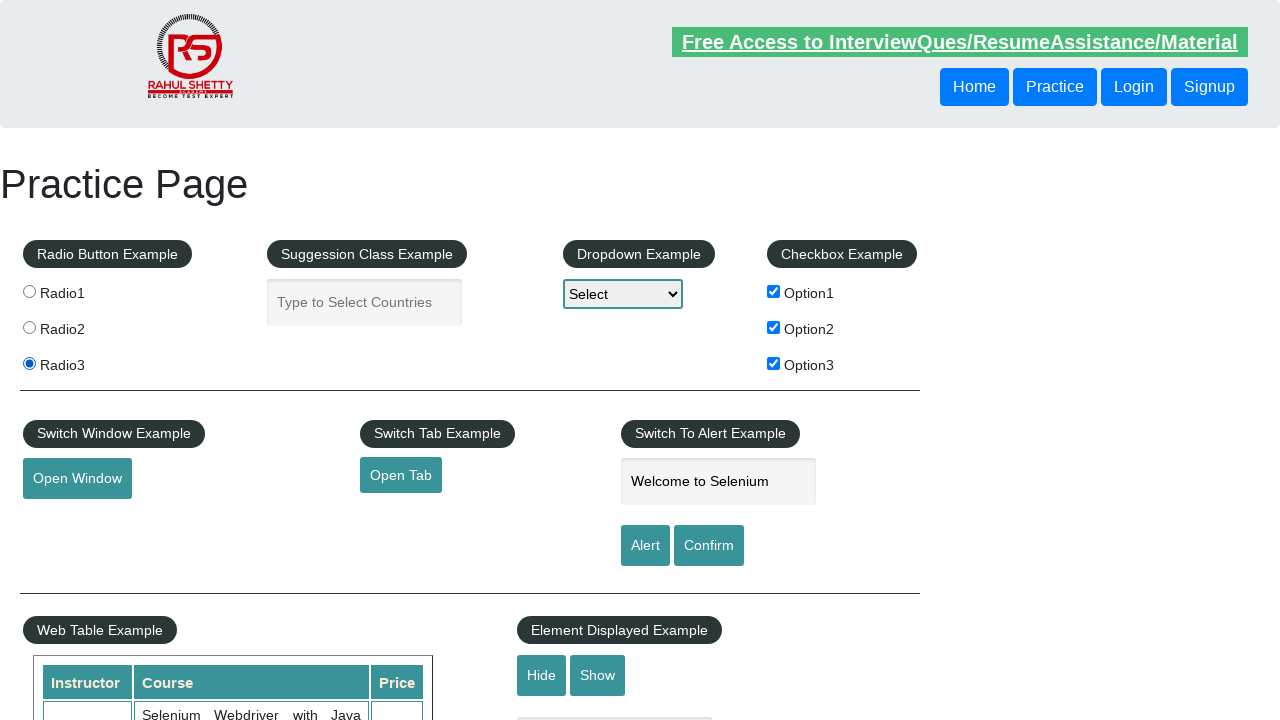

Clicked alert button to trigger alert at (645, 546) on #alertbtn
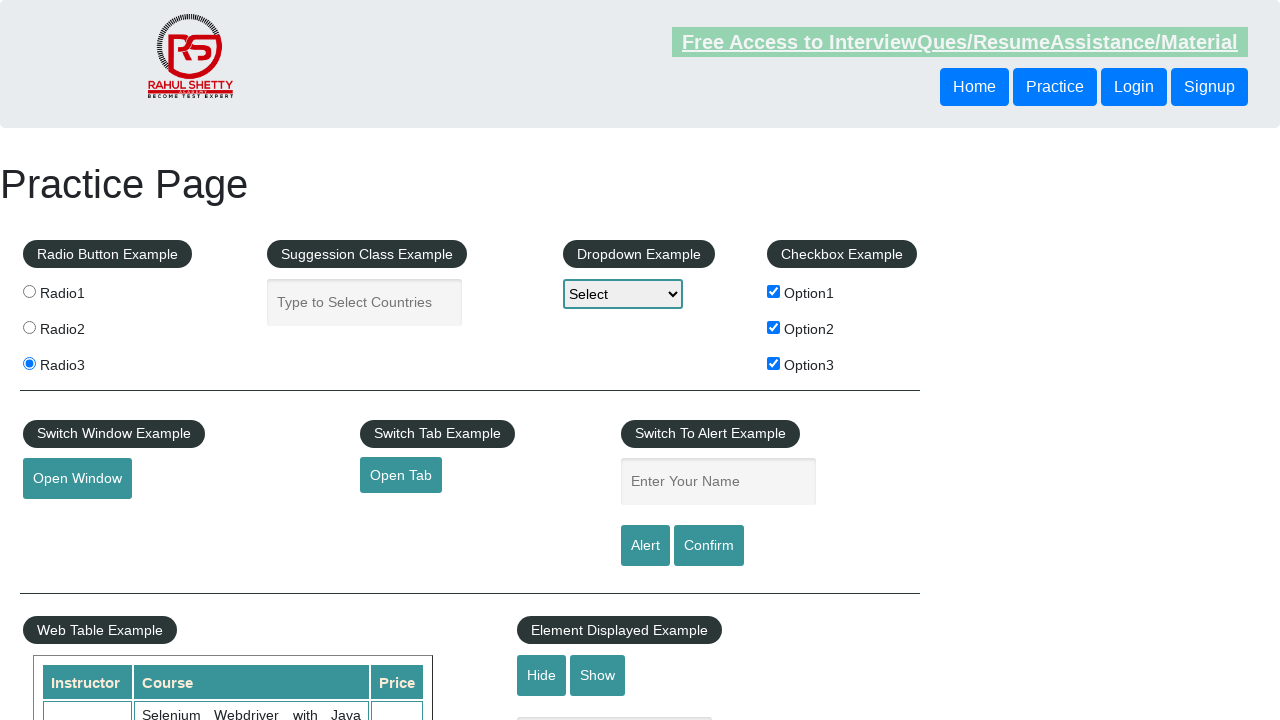

Accepted alert dialog
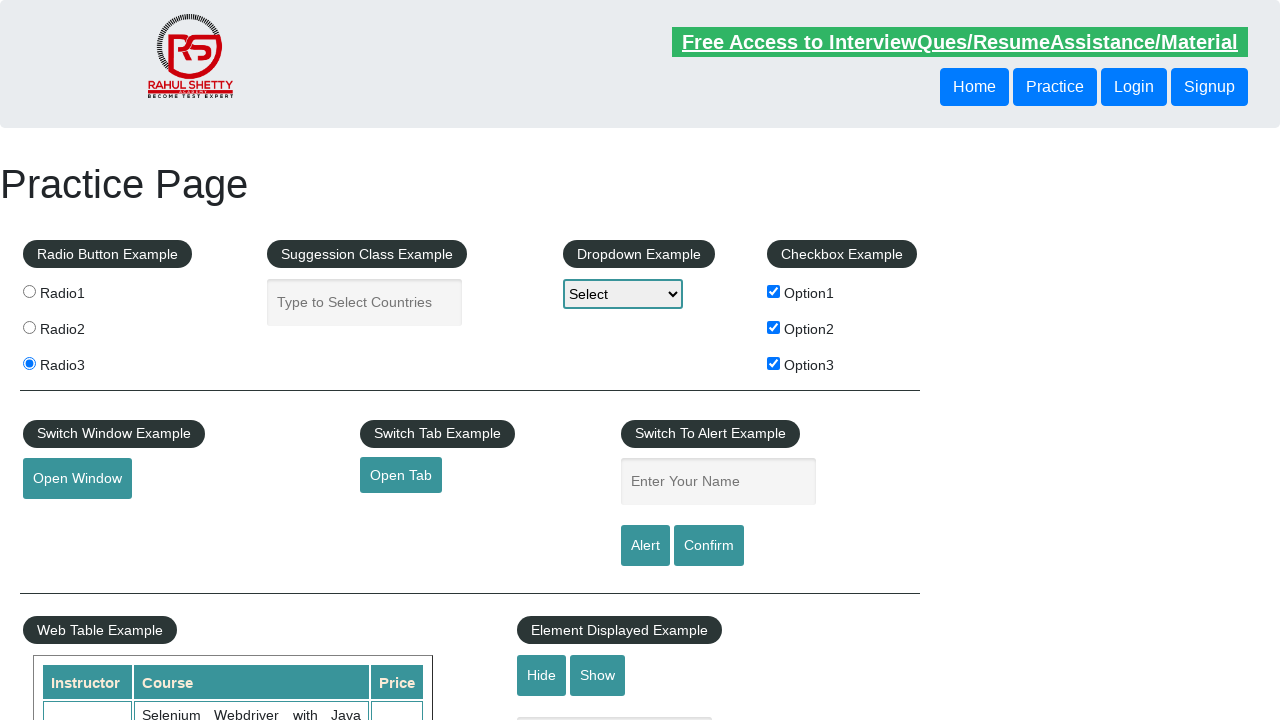

Scrolled down by 200 pixels
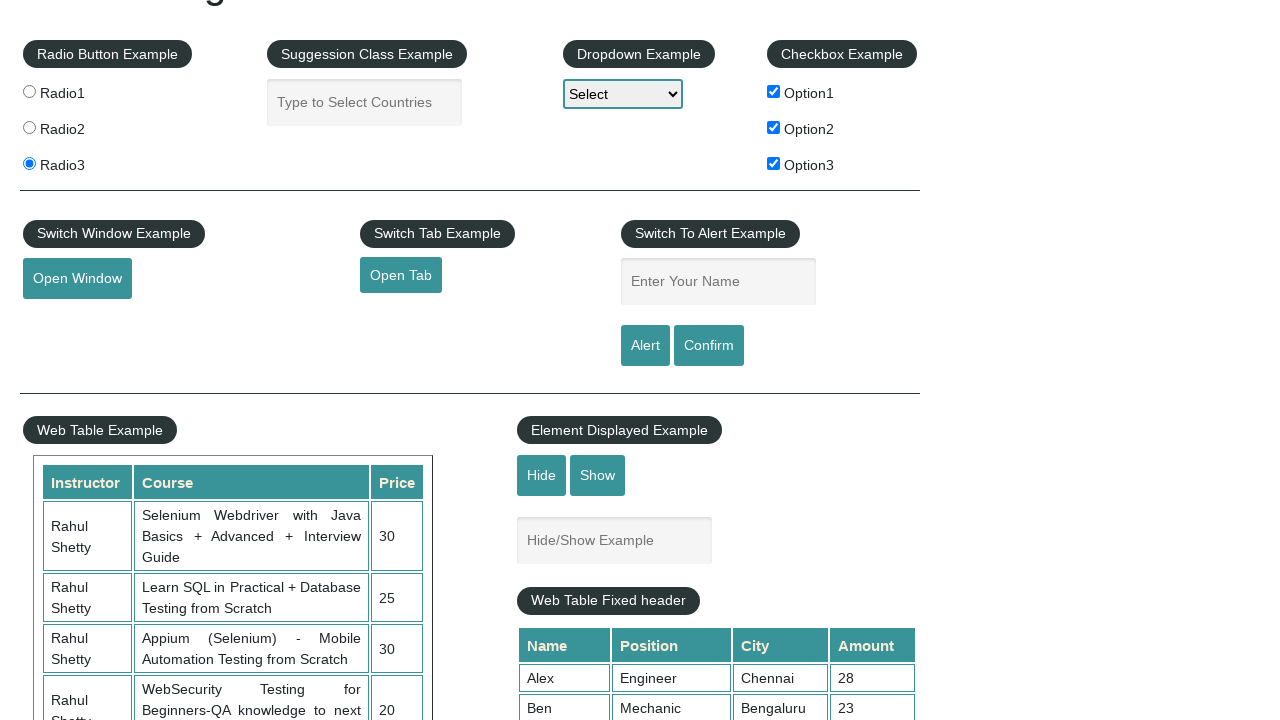

Scrolled to mouse hover element into view
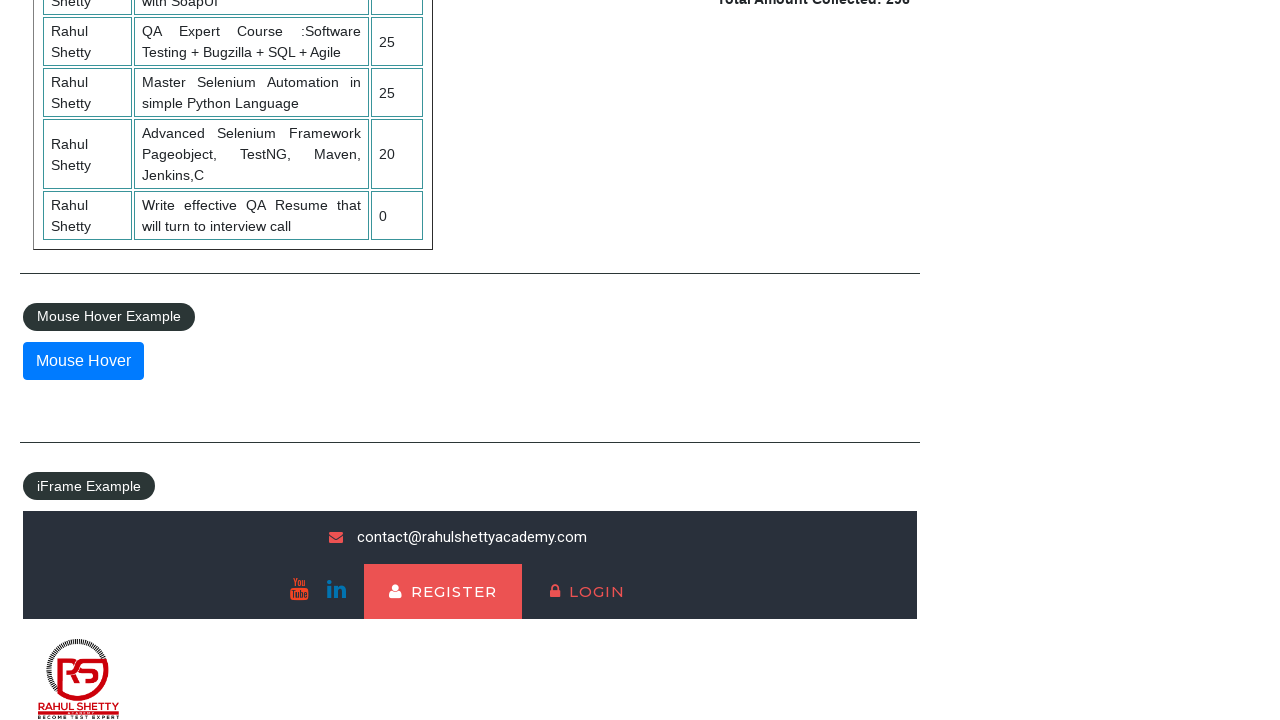

Scrolled to bottom of page
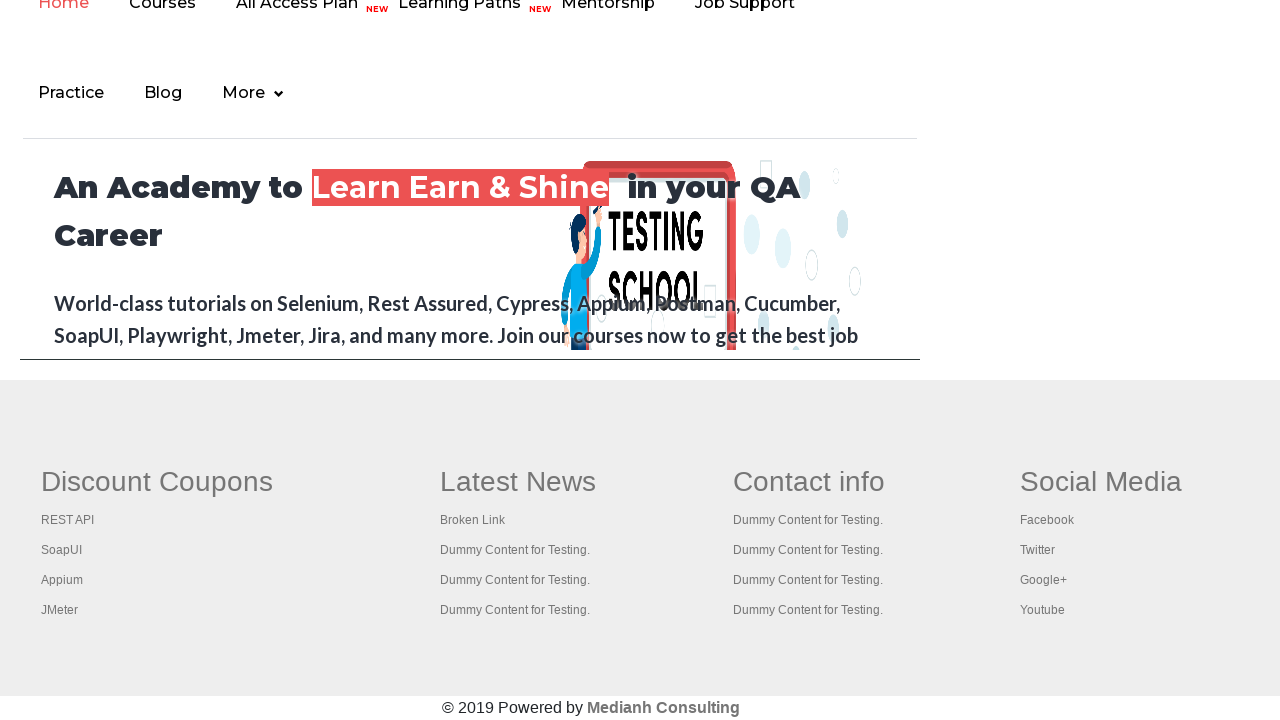

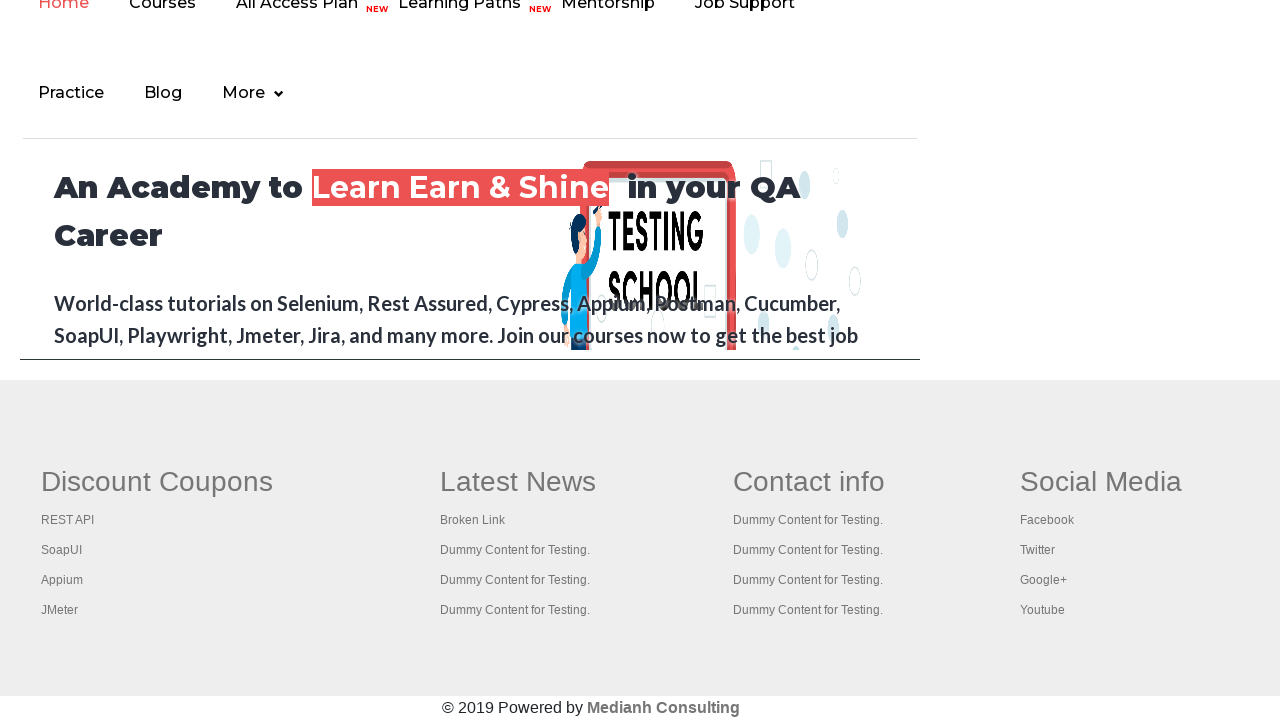